Tests closing a fake alert dialog by clicking the OK button

Starting URL: https://testpages.eviltester.com/styled/alerts/fake-alert-test.html

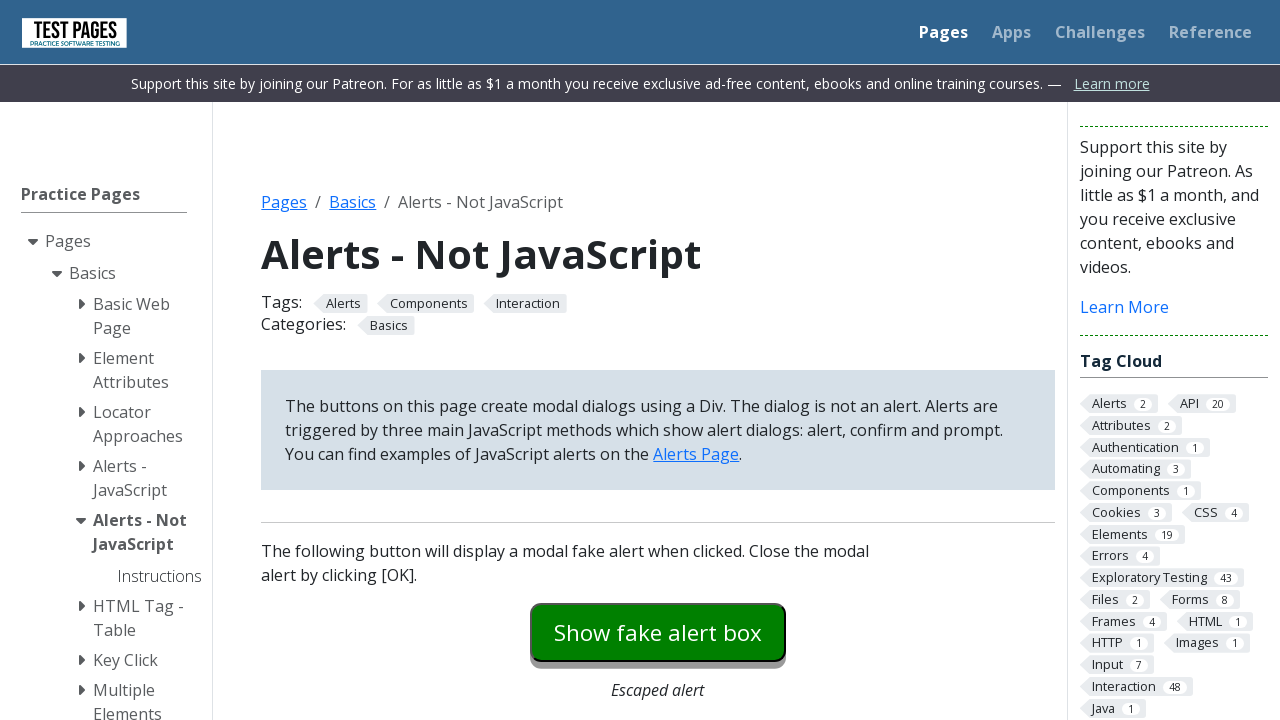

Navigated to fake alert test page
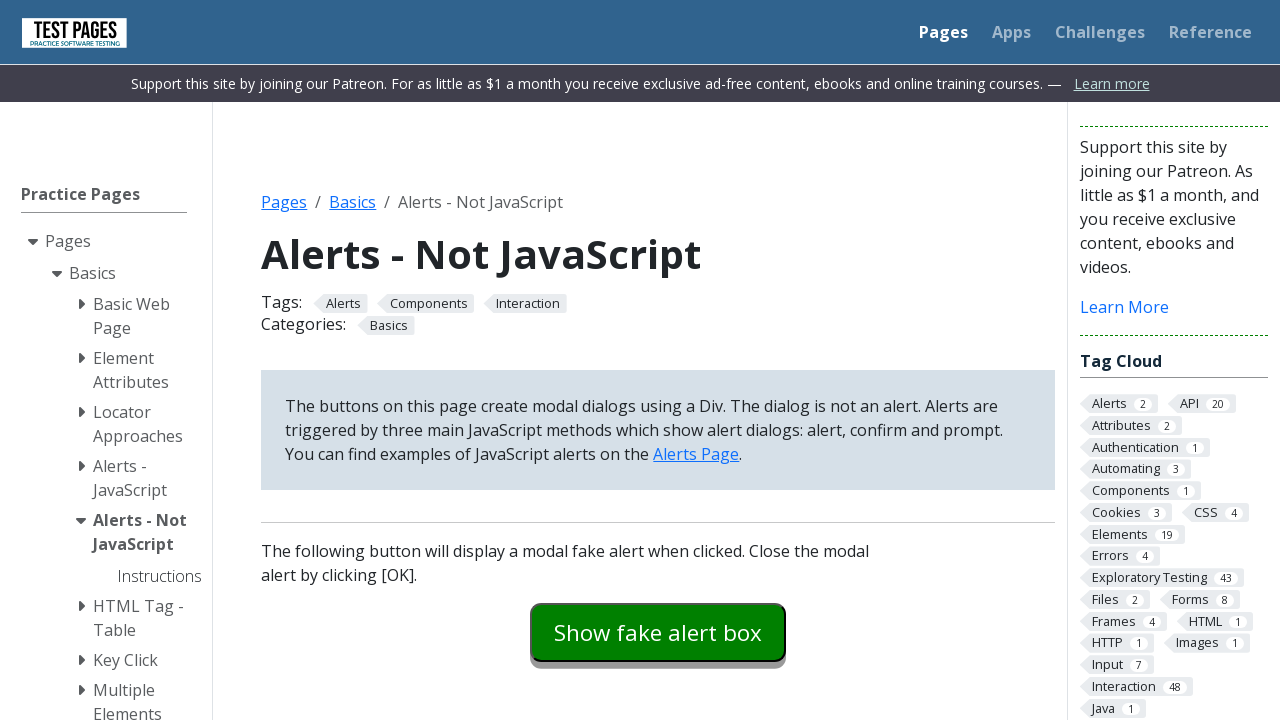

Clicked fake alert button to open dialog at (658, 632) on #fakealert
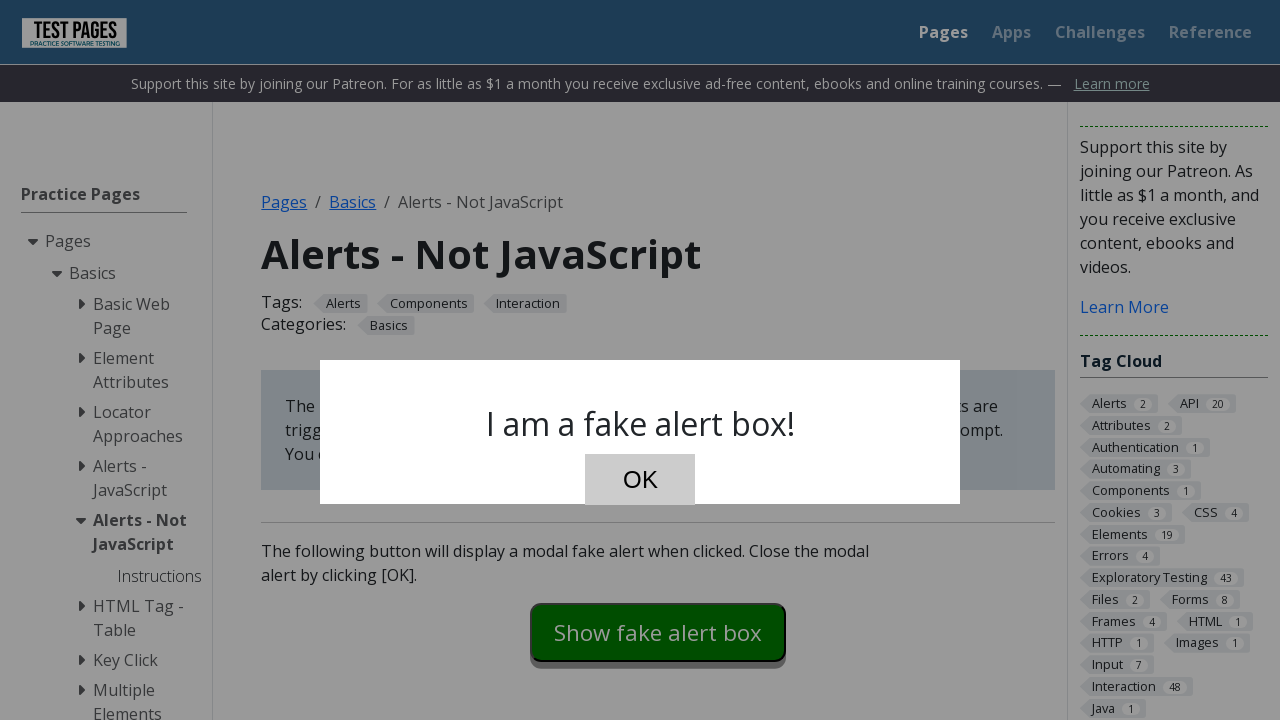

Clicked OK button to close fake alert dialog at (640, 480) on #dialog-ok
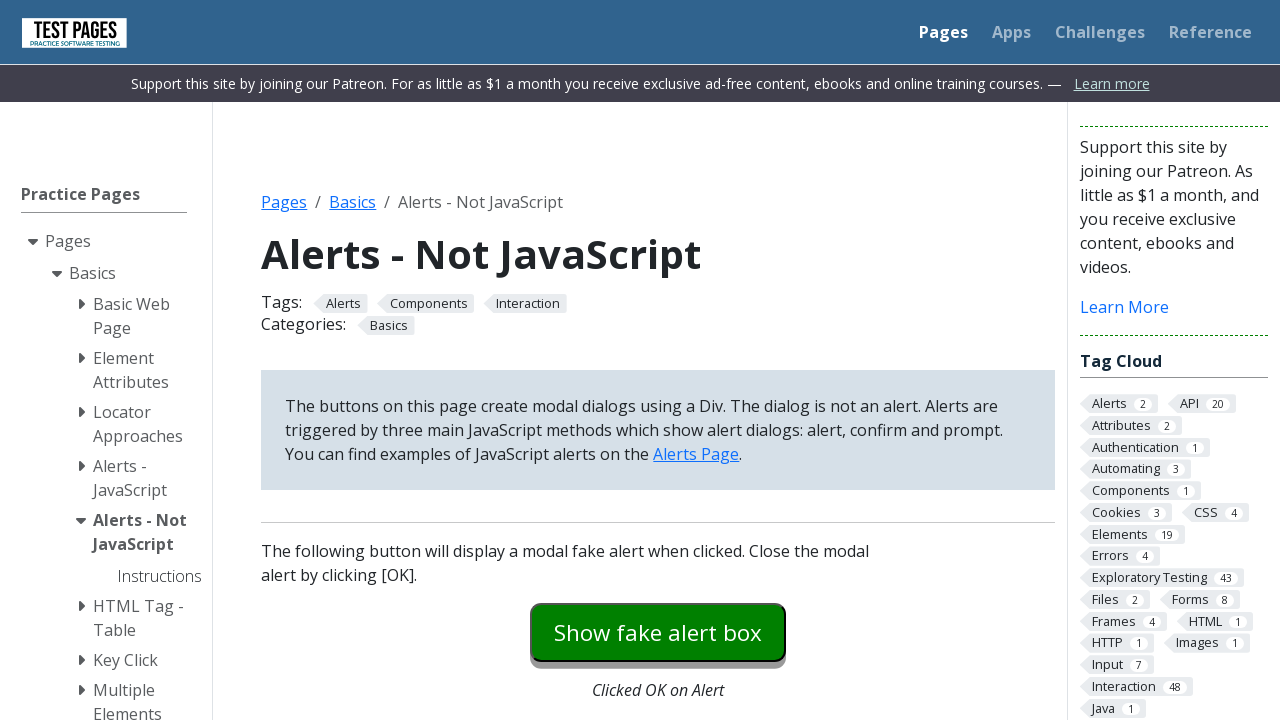

Verified fake alert dialog is hidden
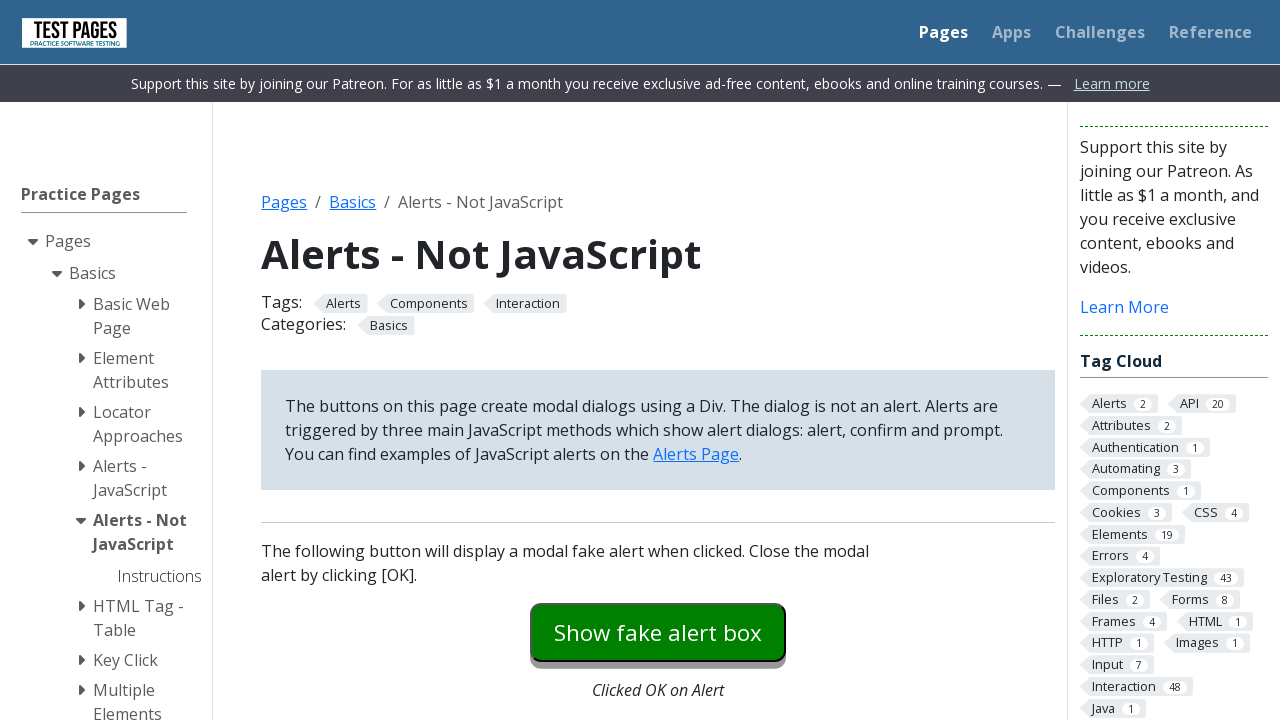

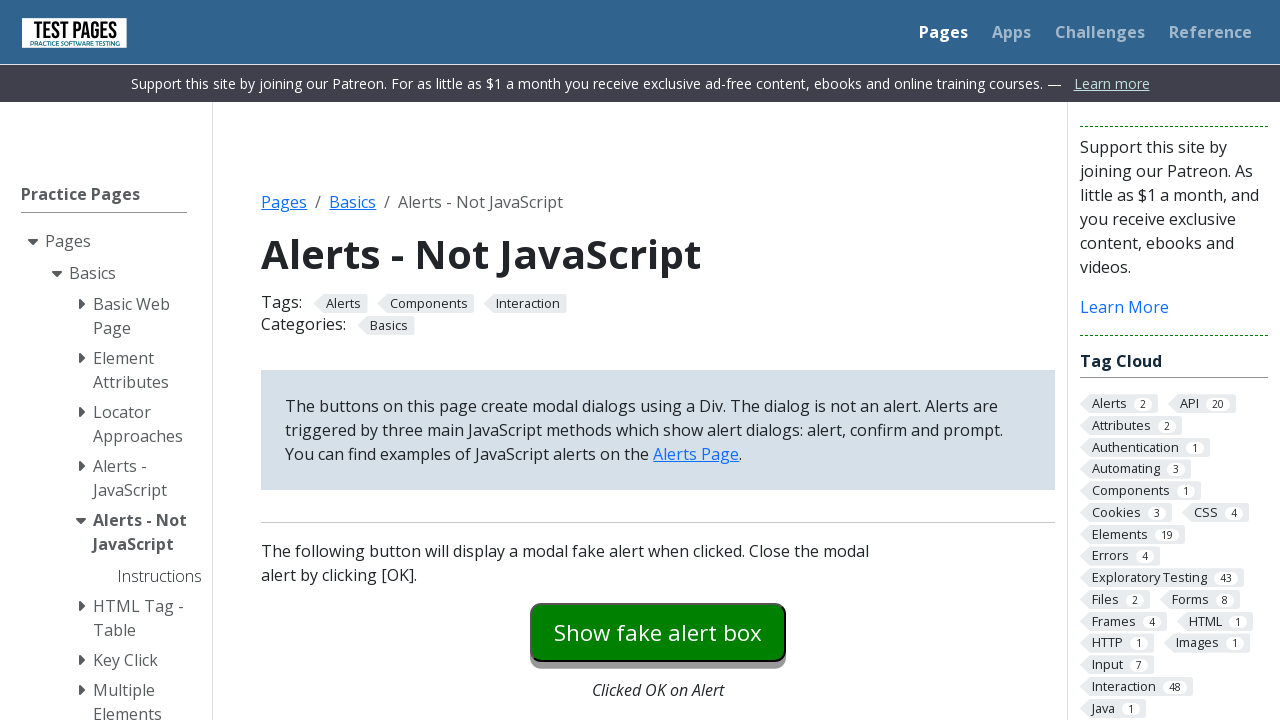